Tests mouse hover functionality by hovering over multiple navigation menu items (SwitchTo, Widgets, Interactions, WYSIWYG, More) in sequence to reveal dropdown menus

Starting URL: https://demo.automationtesting.in/Register.html

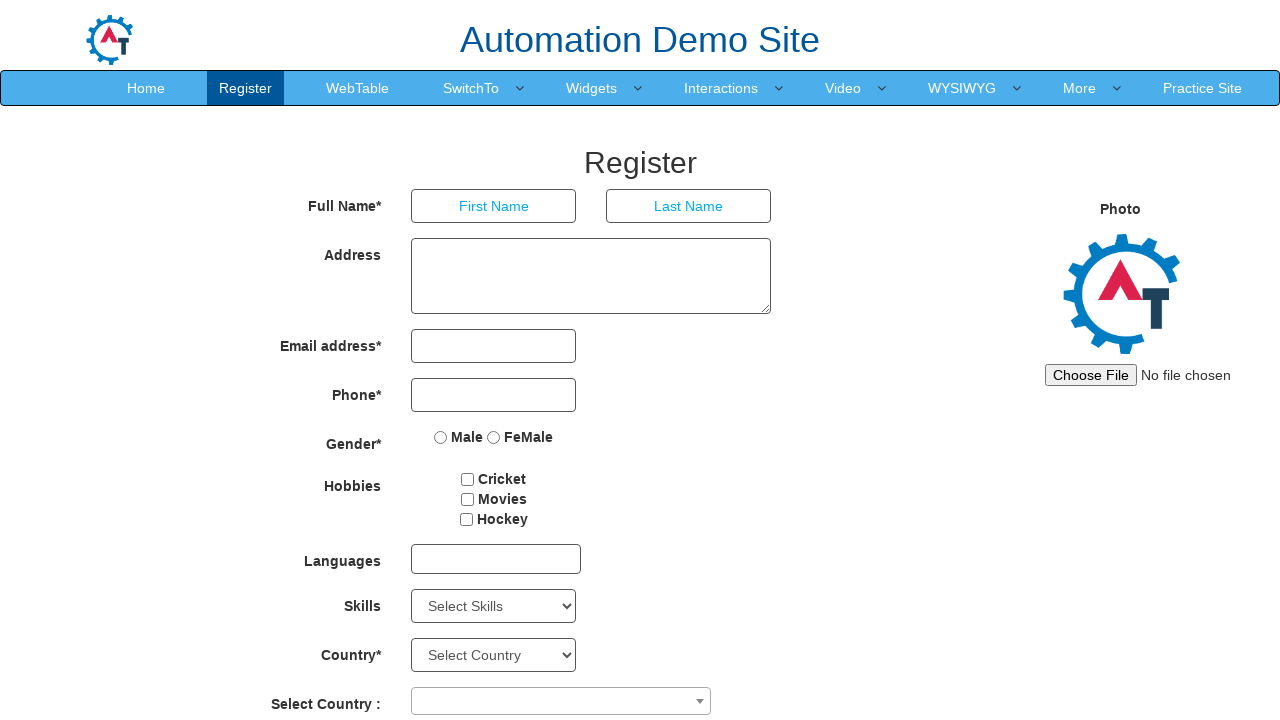

Navigated to ActionClass_MouseHover test page
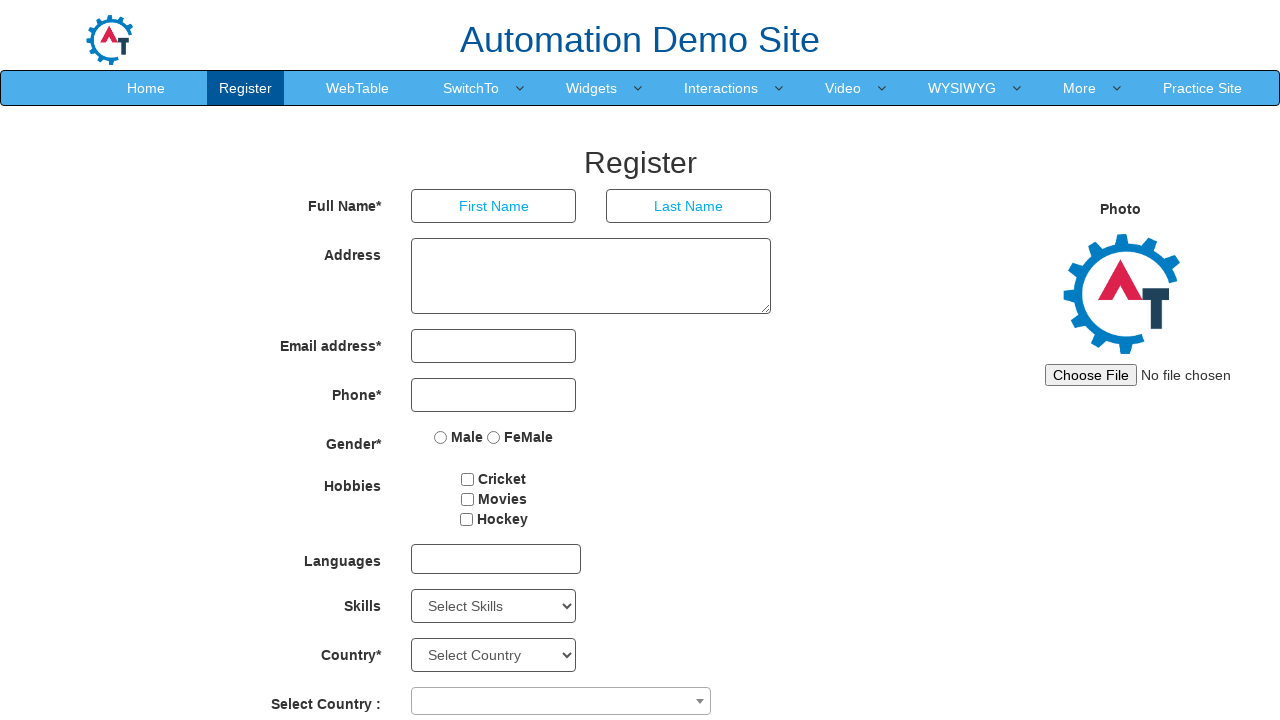

Hovered over 'SwitchTo' navigation menu item to reveal dropdown at (471, 88) on xpath=//*[text()='SwitchTo']
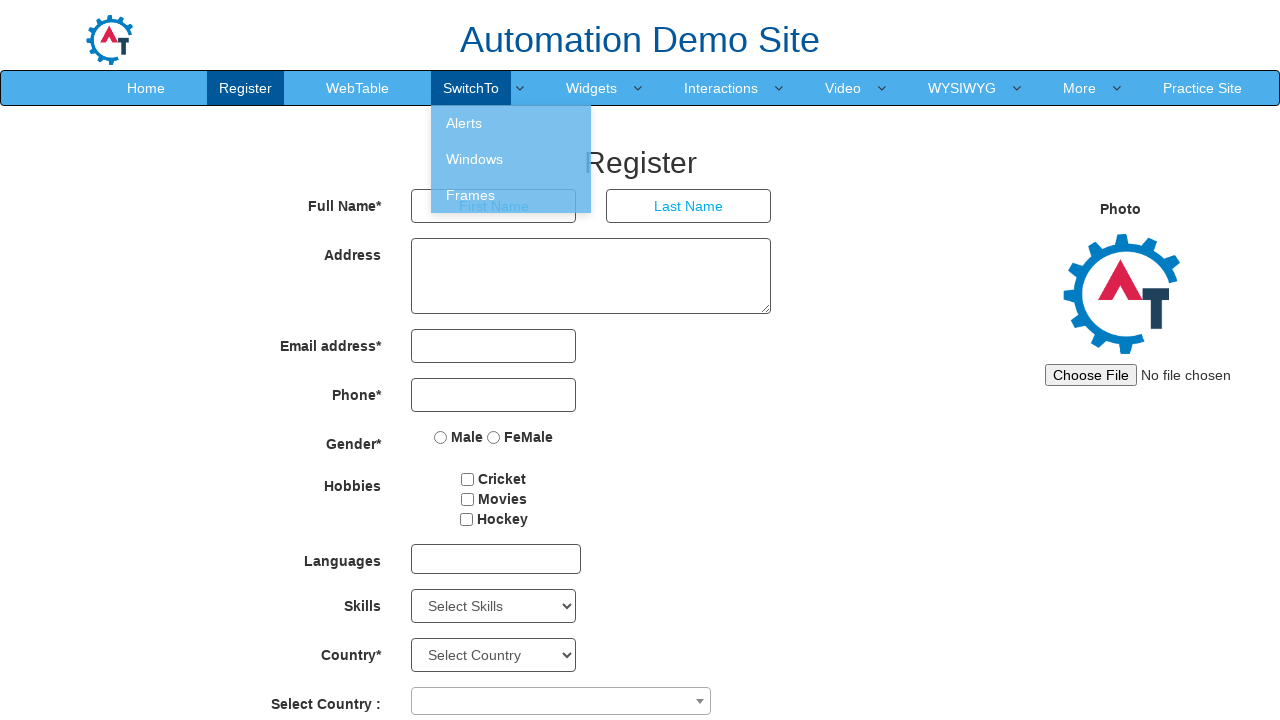

Hovered over 'Widgets' navigation menu item to reveal dropdown at (592, 88) on xpath=//*[text()='Widgets']
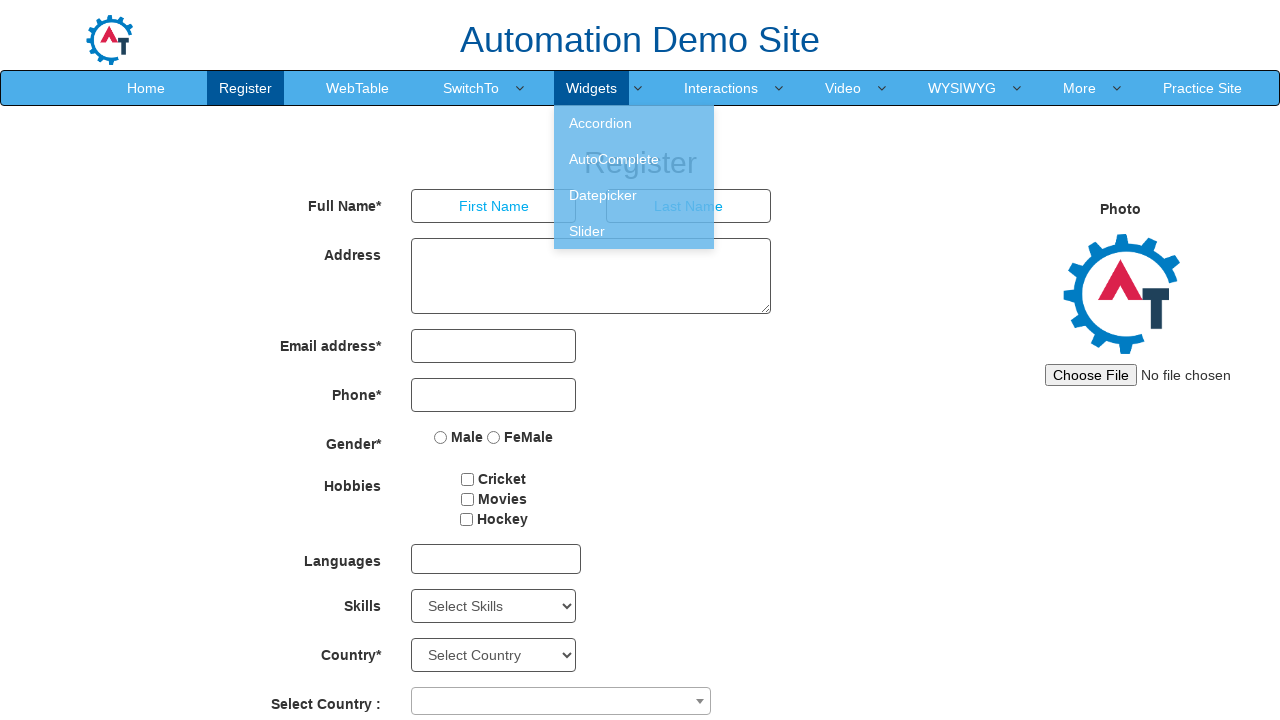

Hovered over 'Interactions' navigation menu item to reveal dropdown at (721, 88) on xpath=//*[contains(text(),'Interactions')]
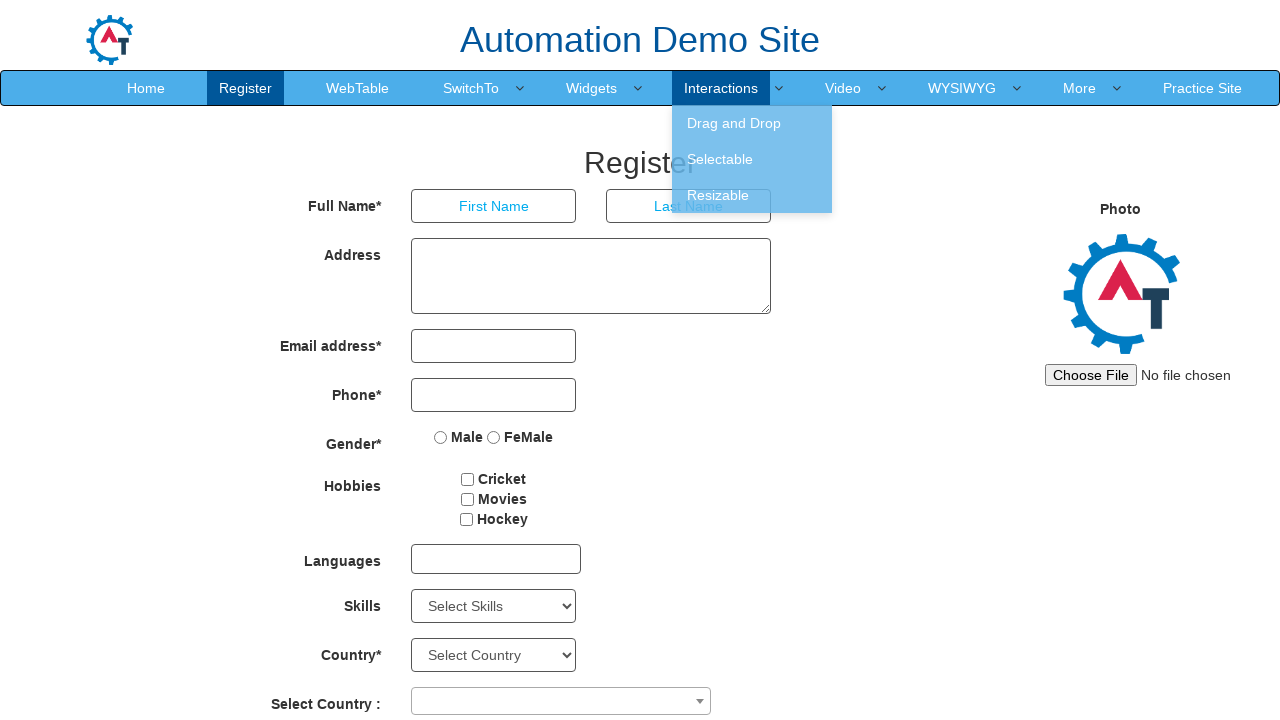

Hovered over 'WYSIWYG' navigation menu item to reveal dropdown at (962, 88) on xpath=//*[text()='WYSIWYG']
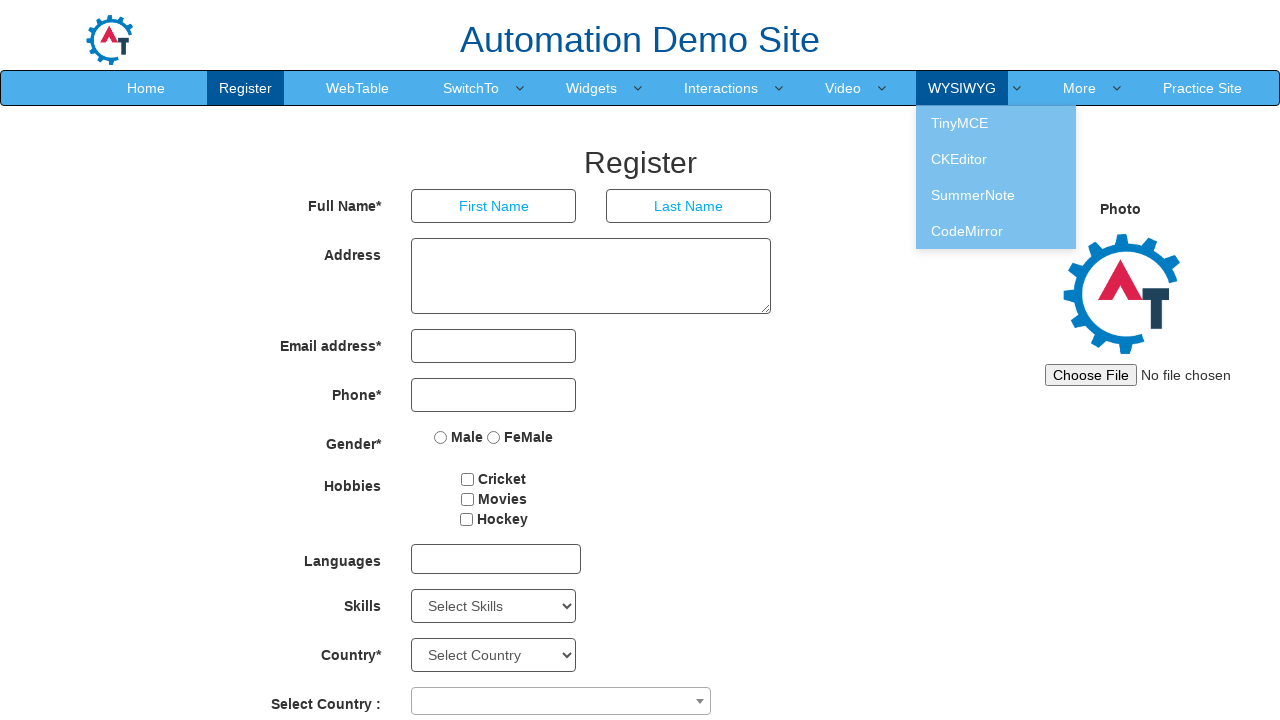

Hovered over 'More' navigation menu item to reveal dropdown at (1080, 88) on xpath=//*[text()='More']
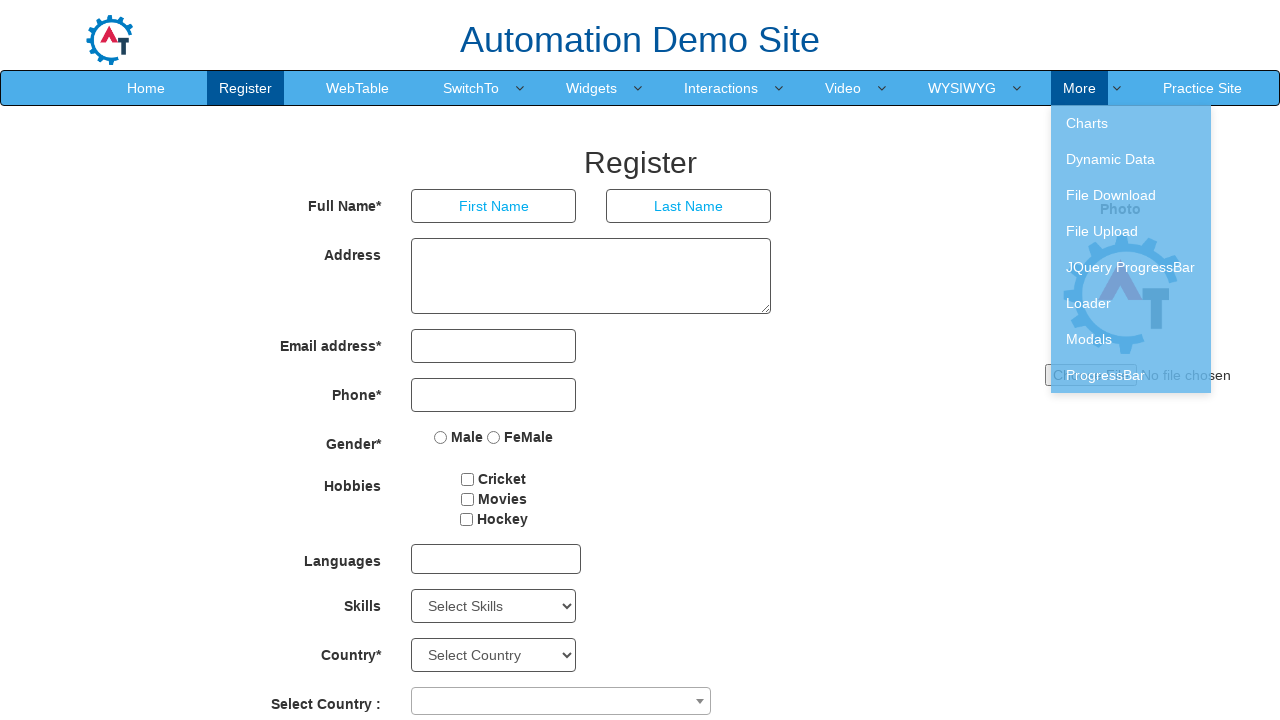

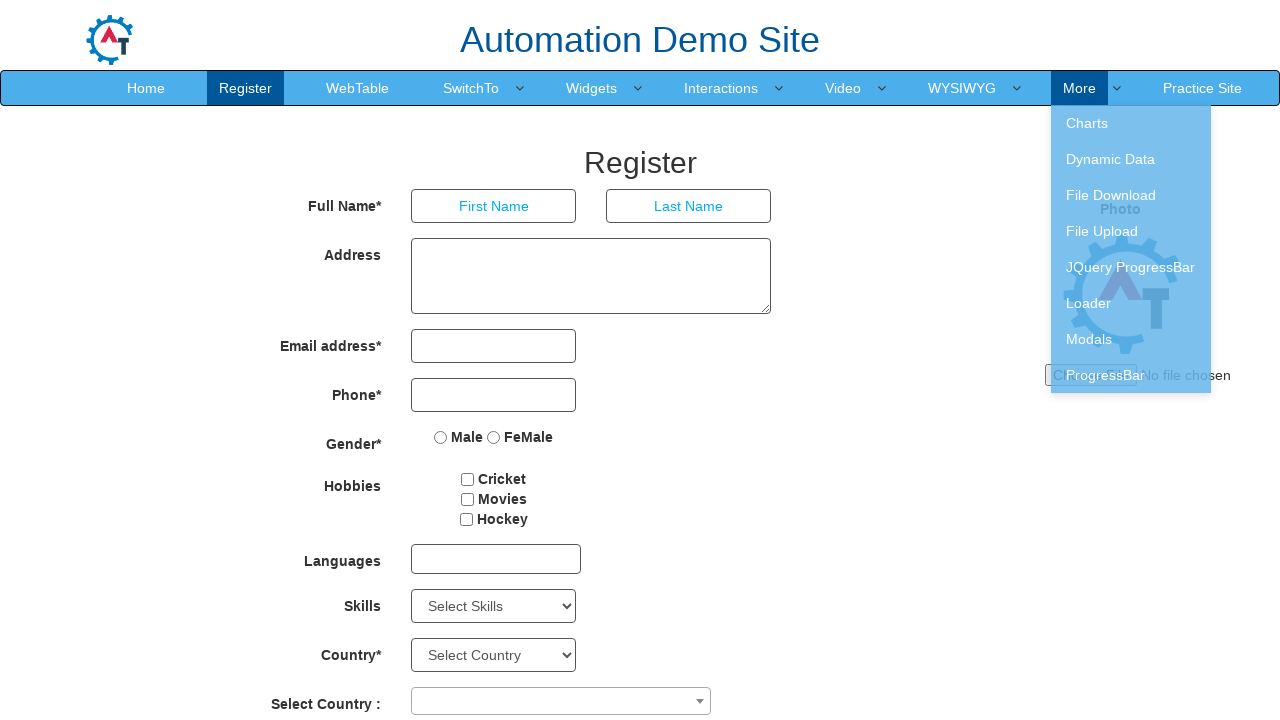